Tests the Add/Remove Elements functionality on Heroku demo site by clicking to add an element, verifying the delete button appears, then clicking delete and verifying the state changes.

Starting URL: https://the-internet.herokuapp.com/

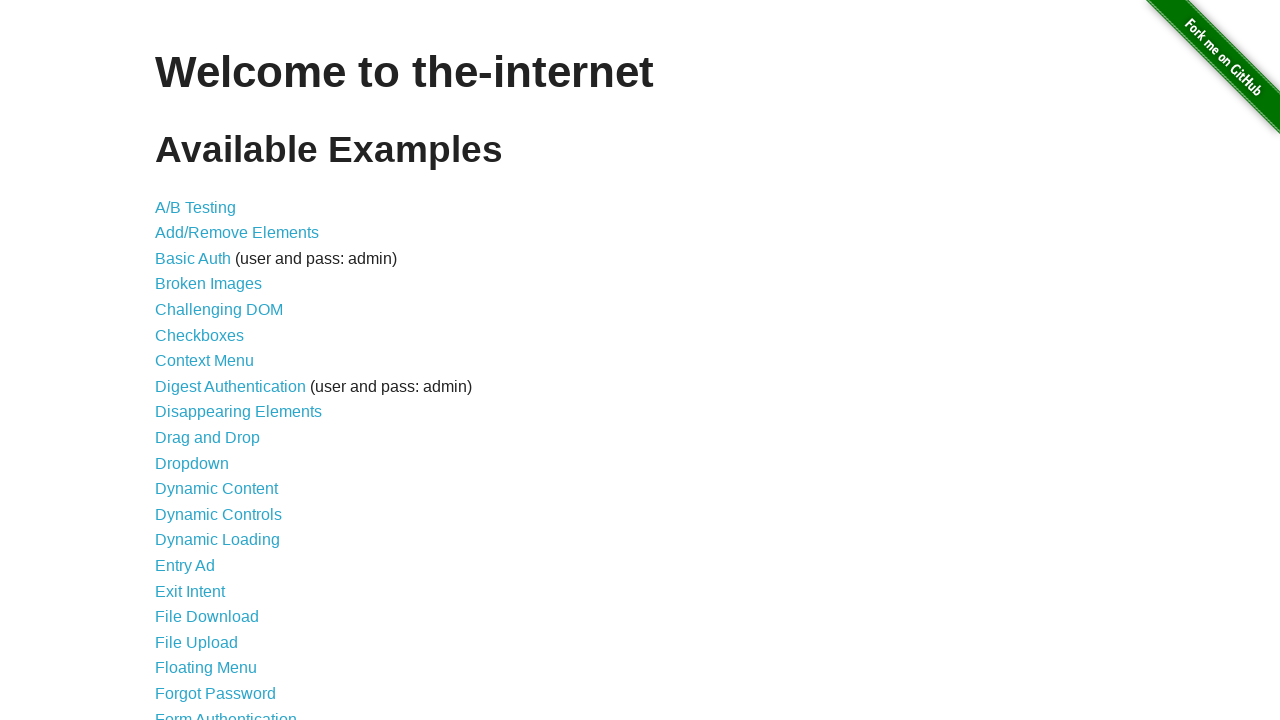

Clicked on the 'Add/Remove Elements' link from the homepage at (237, 233) on a[href='/add_remove_elements/']
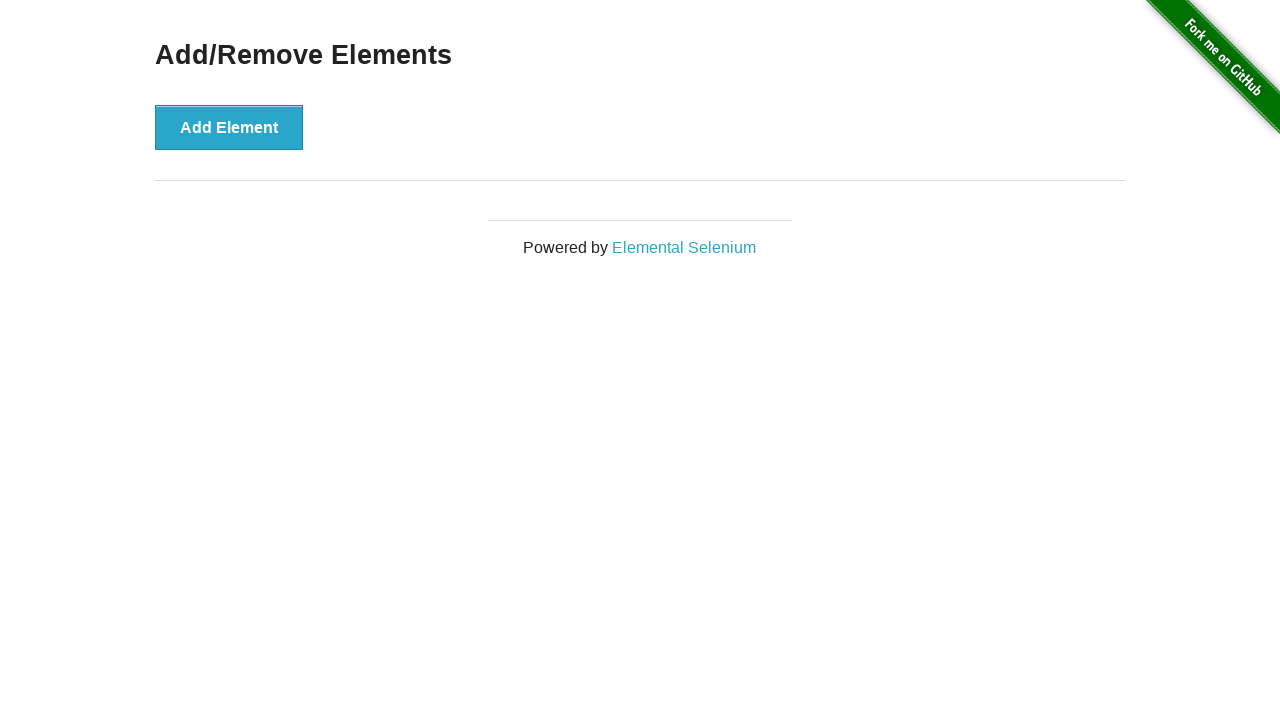

Add/Remove Elements page loaded and Add Element button is visible
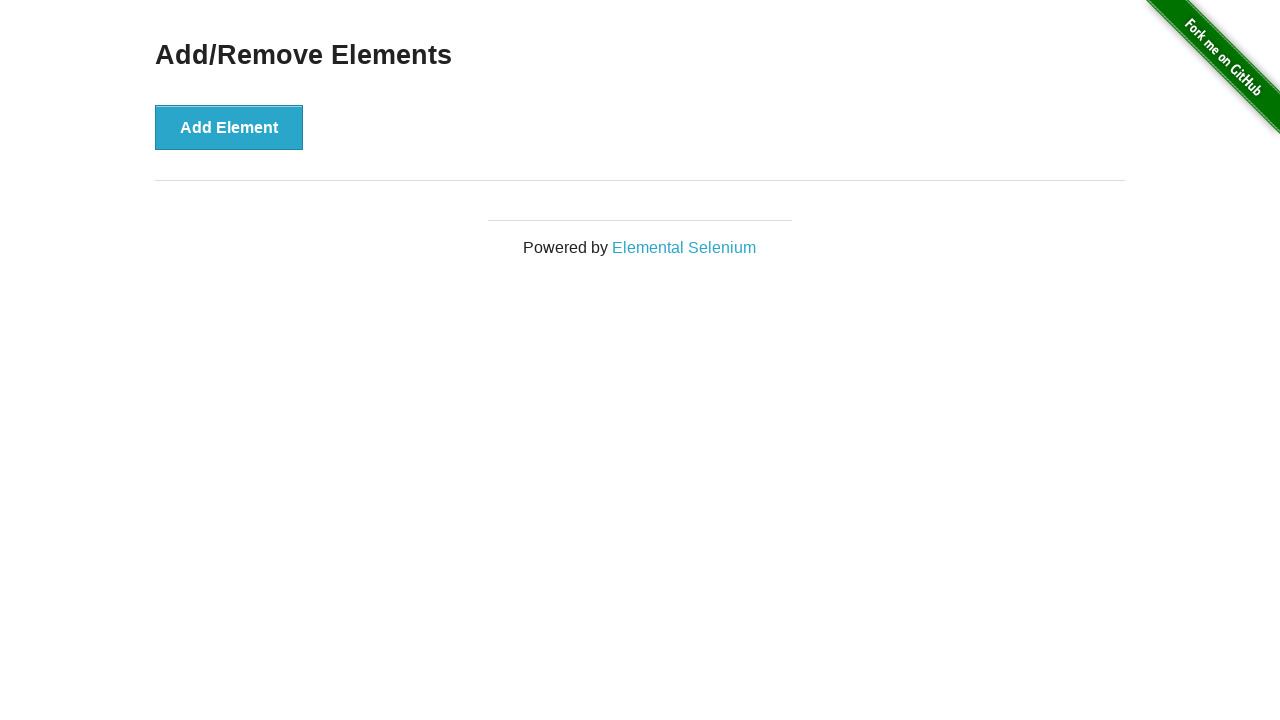

Clicked on the 'Add Element' button to add a new element at (229, 127) on button[onclick='addElement()']
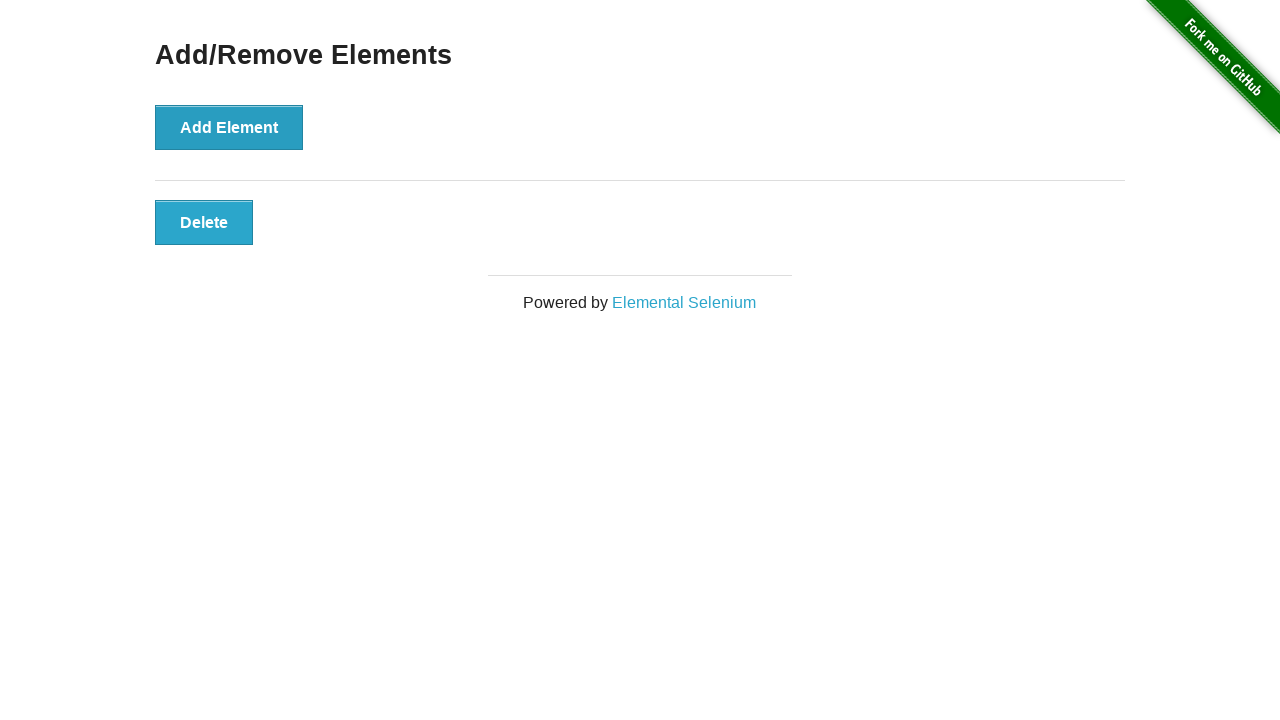

Delete button appeared after adding element
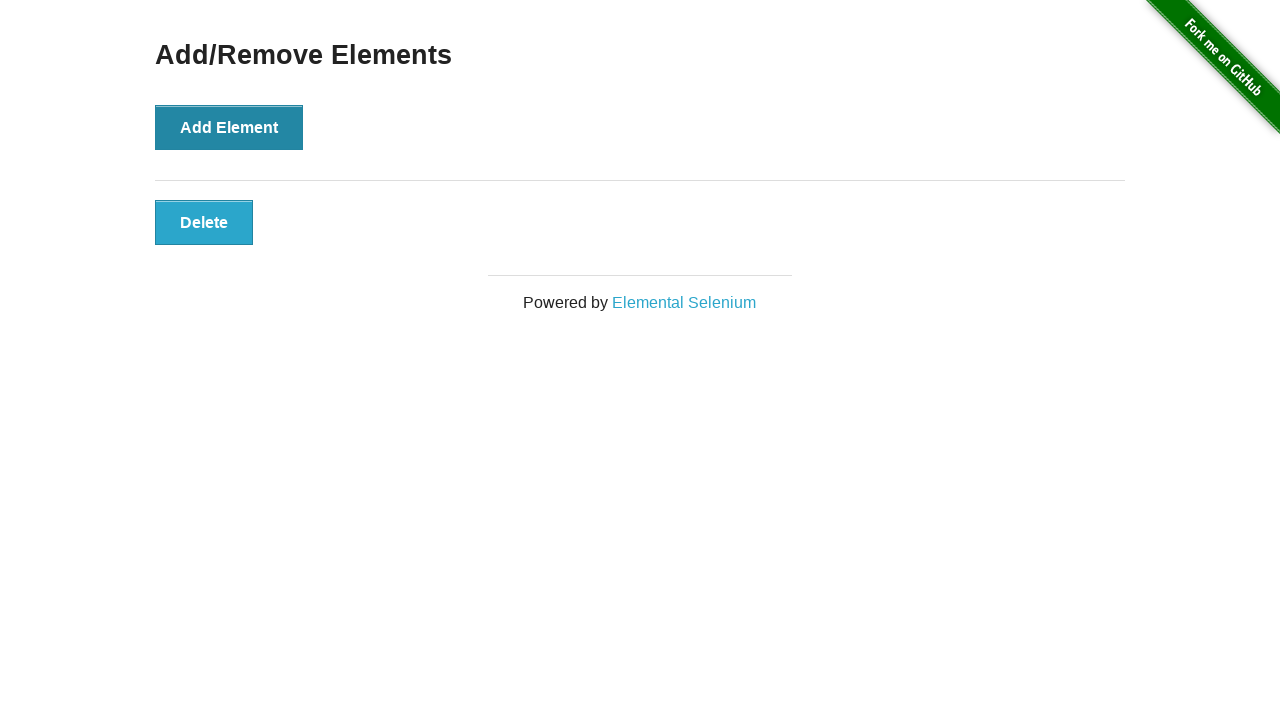

Verified that delete button is visible
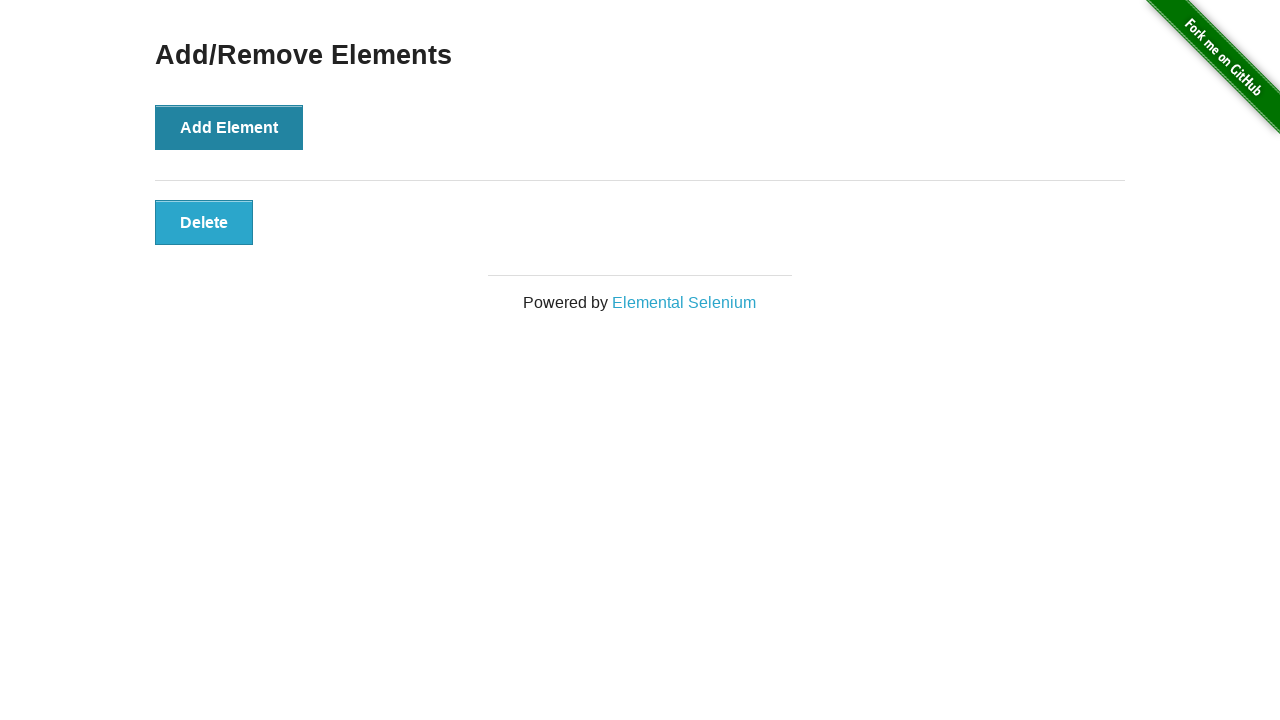

Clicked on the Delete button to remove the element at (204, 222) on button.added-manually
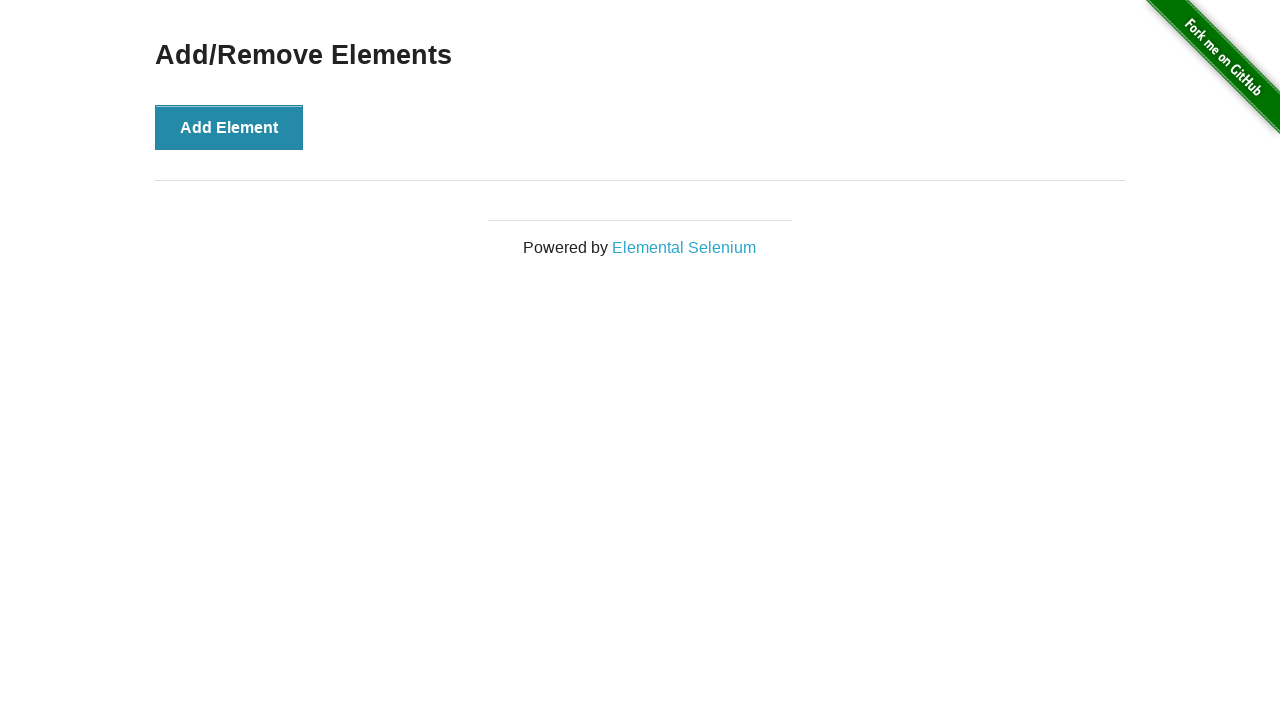

Waited for 500ms after clicking delete button
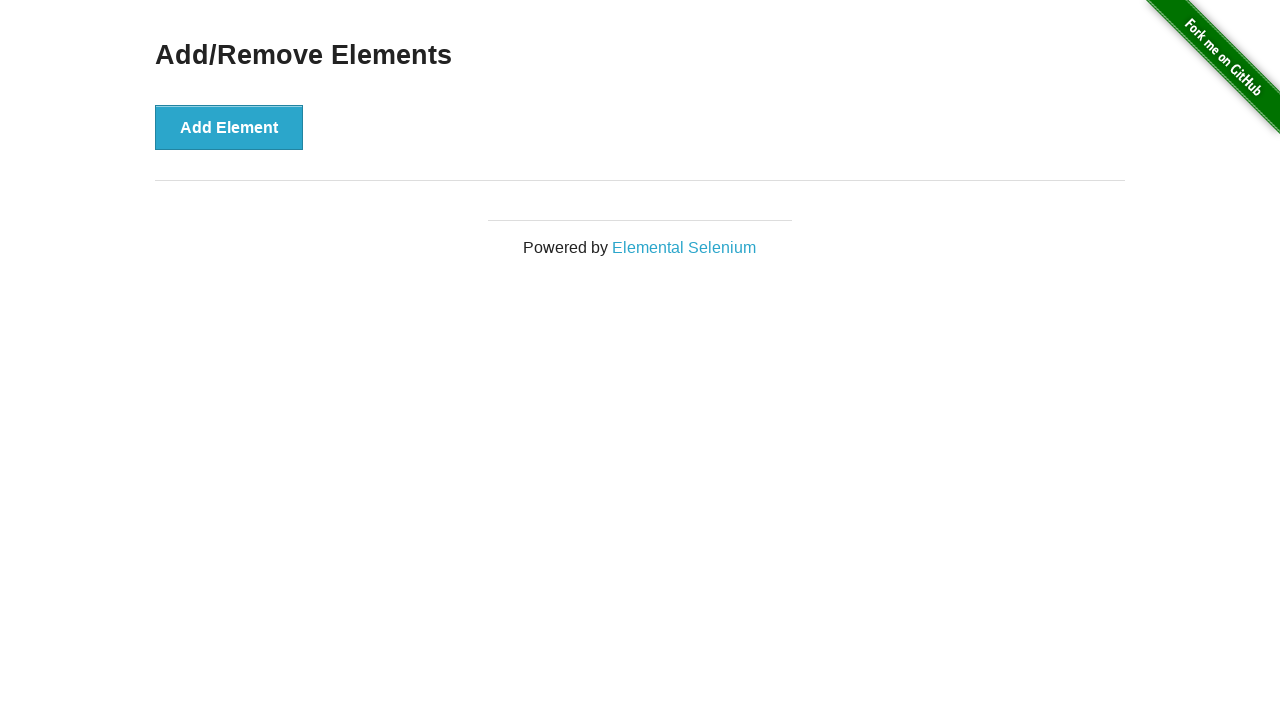

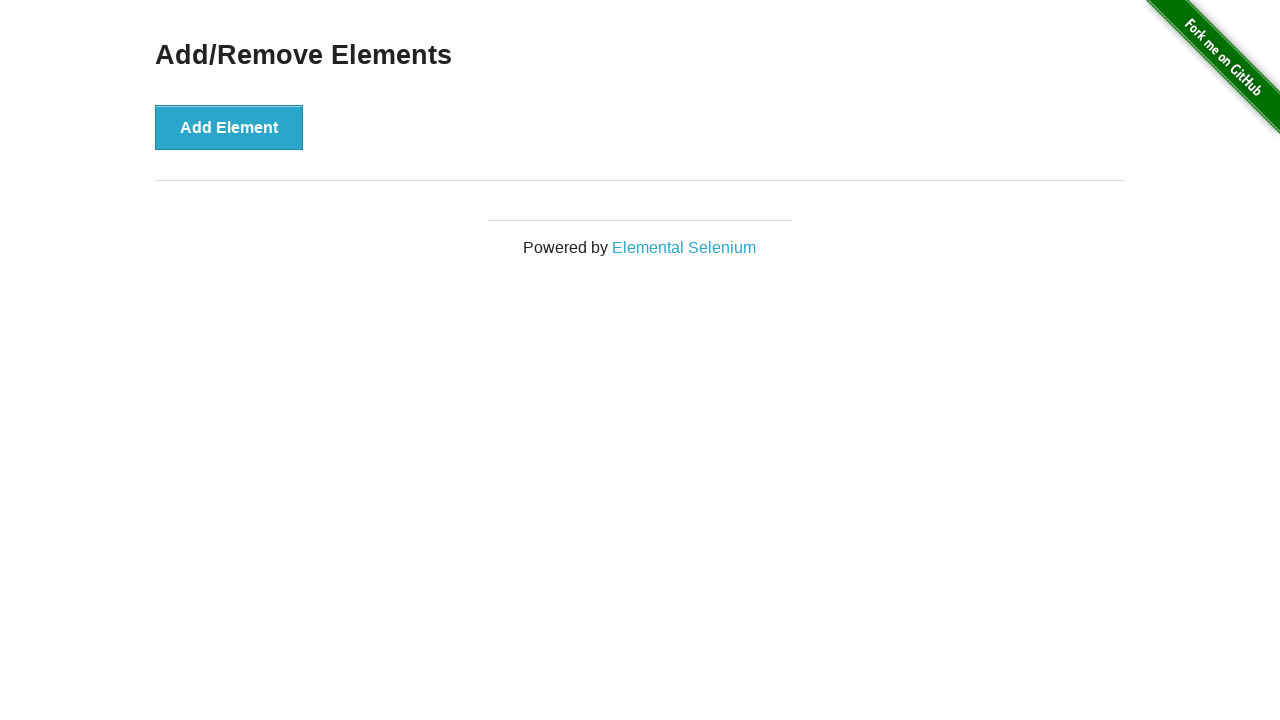